Searches for university classes on UNLV's class search portal by entering a subject code and course number, unchecking the "open classes only" filter, and submitting the search.

Starting URL: https://my.unlv.nevada.edu/psp/lvporprd_10/EMPLOYEE/HRMS/c/COMMUNITY_ACCESS.CLASS_SEARCH.GBL

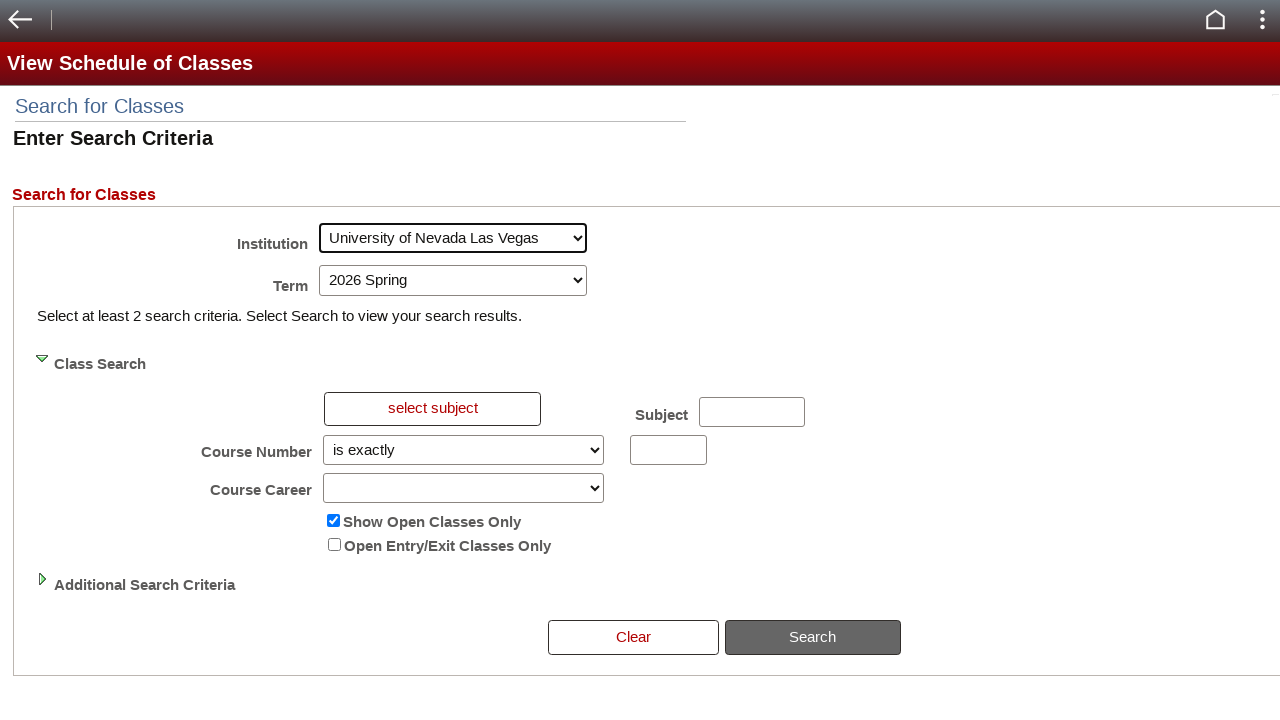

Waited for iframe to load on UNLV class search portal
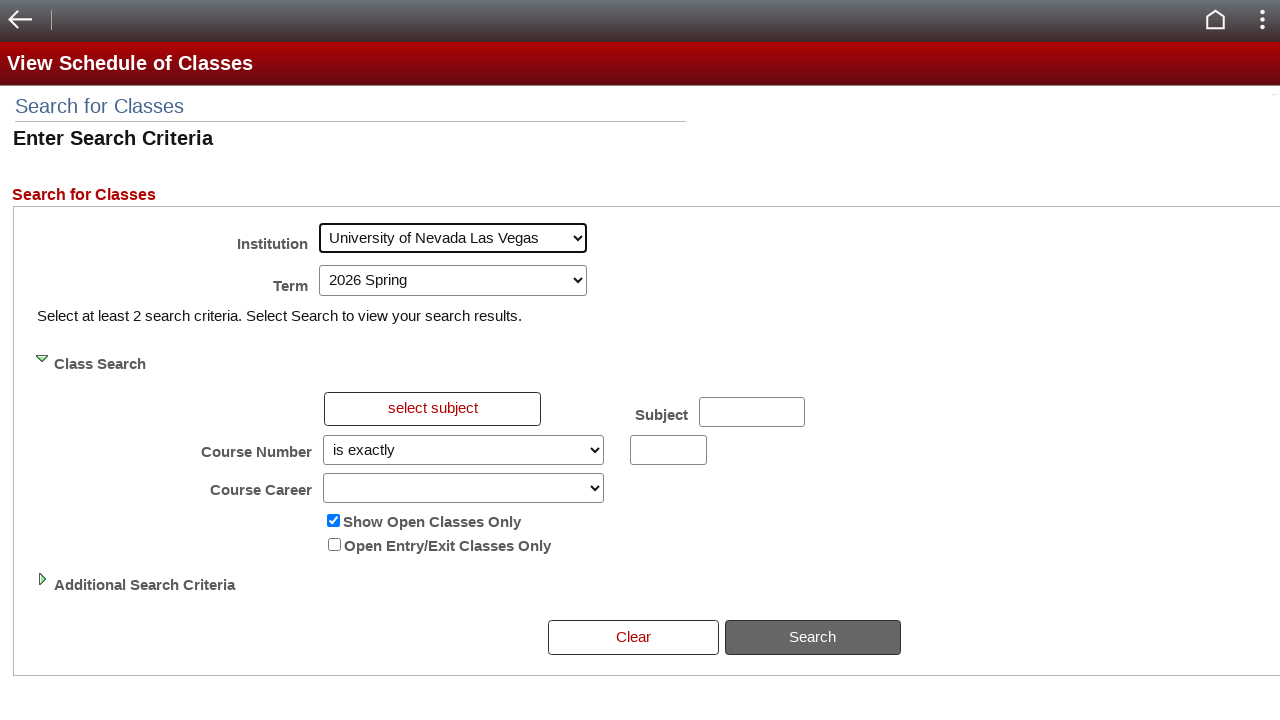

Located and switched to iframe
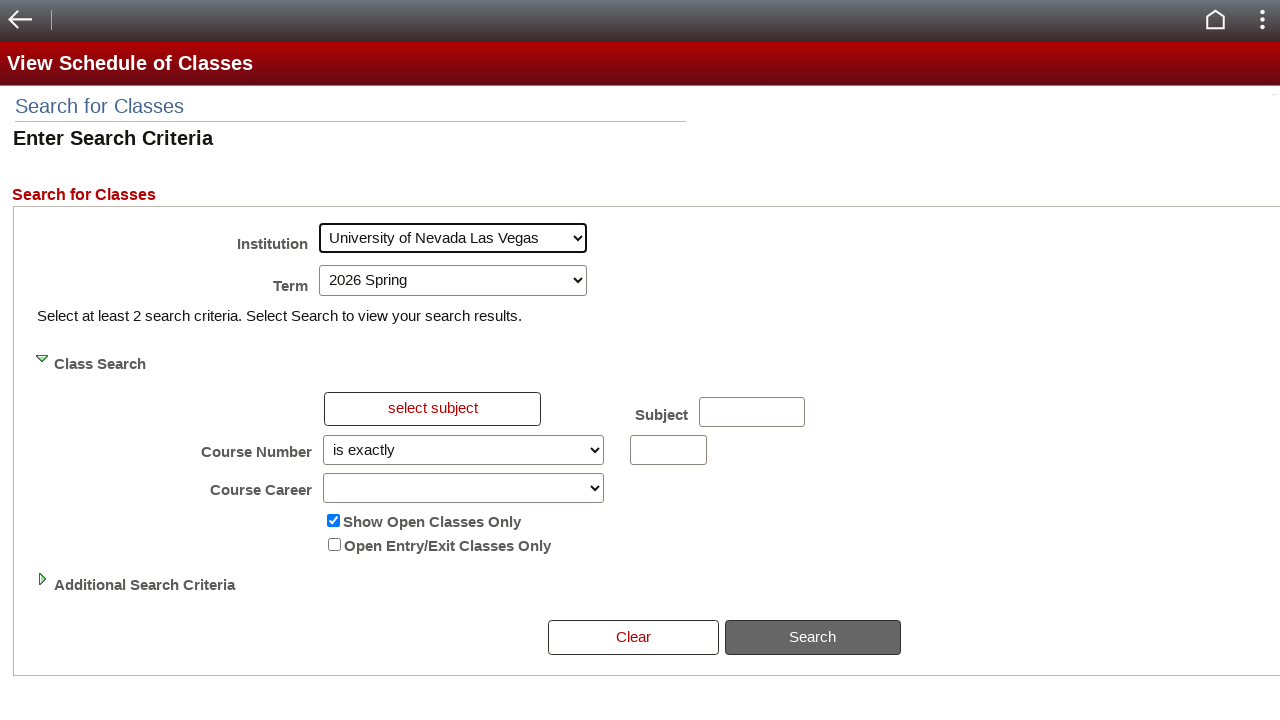

Entered subject code 'CS' in search field on iframe >> nth=0 >> internal:control=enter-frame >> #SSR_CLSRCH_WRK_SUBJECT\$0
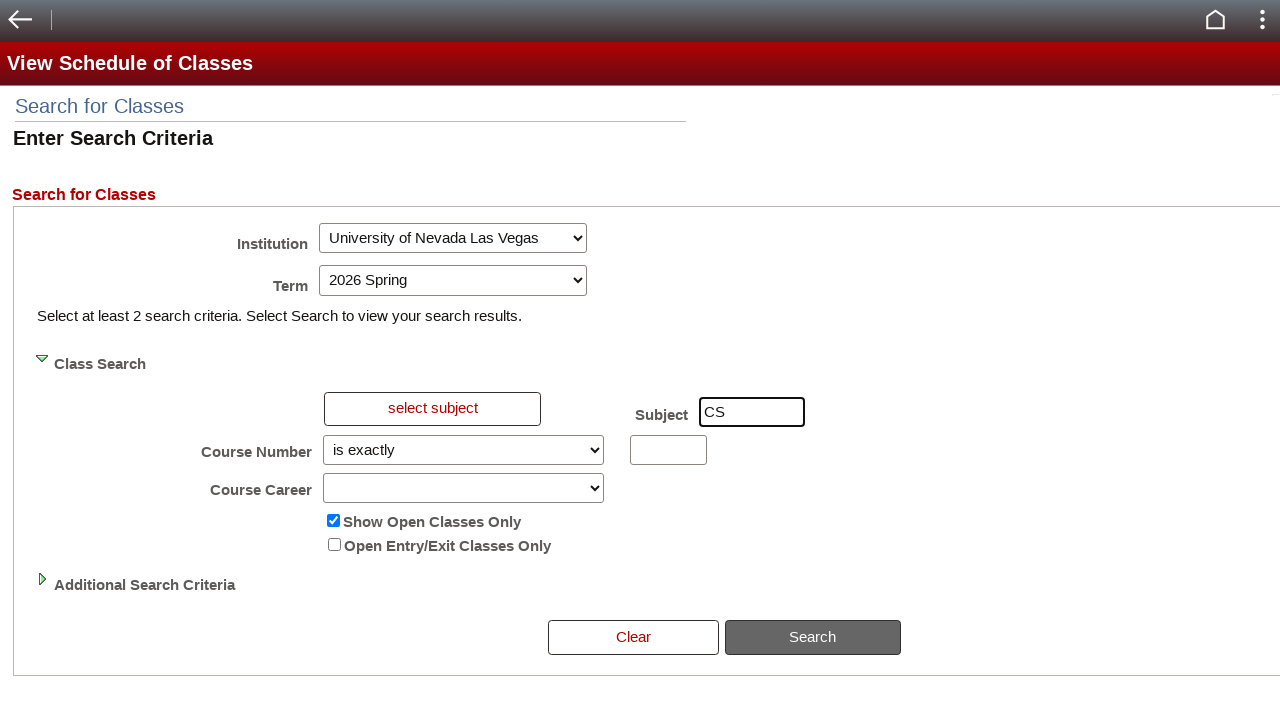

Entered course number '370' in search field on iframe >> nth=0 >> internal:control=enter-frame >> #SSR_CLSRCH_WRK_CATALOG_NBR\$
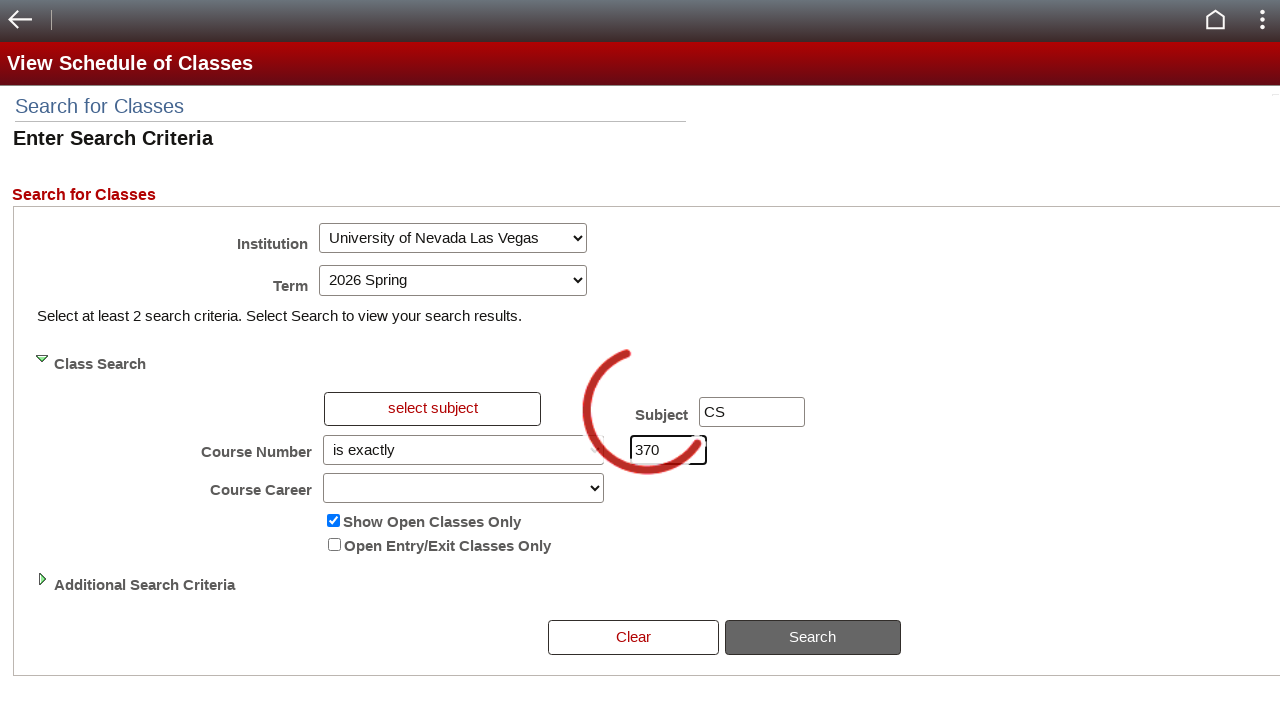

Unchecked the 'open classes only' filter at (334, 521) on iframe >> nth=0 >> internal:control=enter-frame >> #SSR_CLSRCH_WRK_SSR_OPEN_ONLY
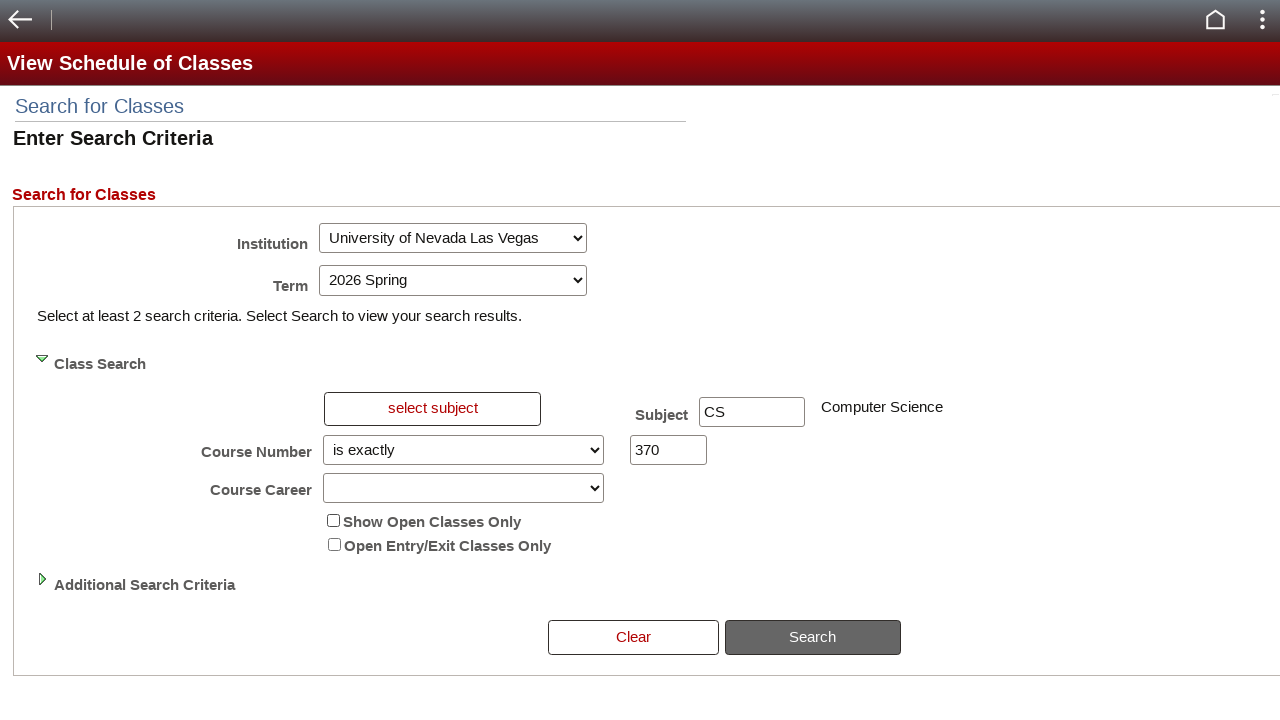

Clicked search button to submit class search query at (813, 636) on iframe >> nth=0 >> internal:control=enter-frame >> #CLASS_SRCH_WRK2_SSR_PB_CLASS
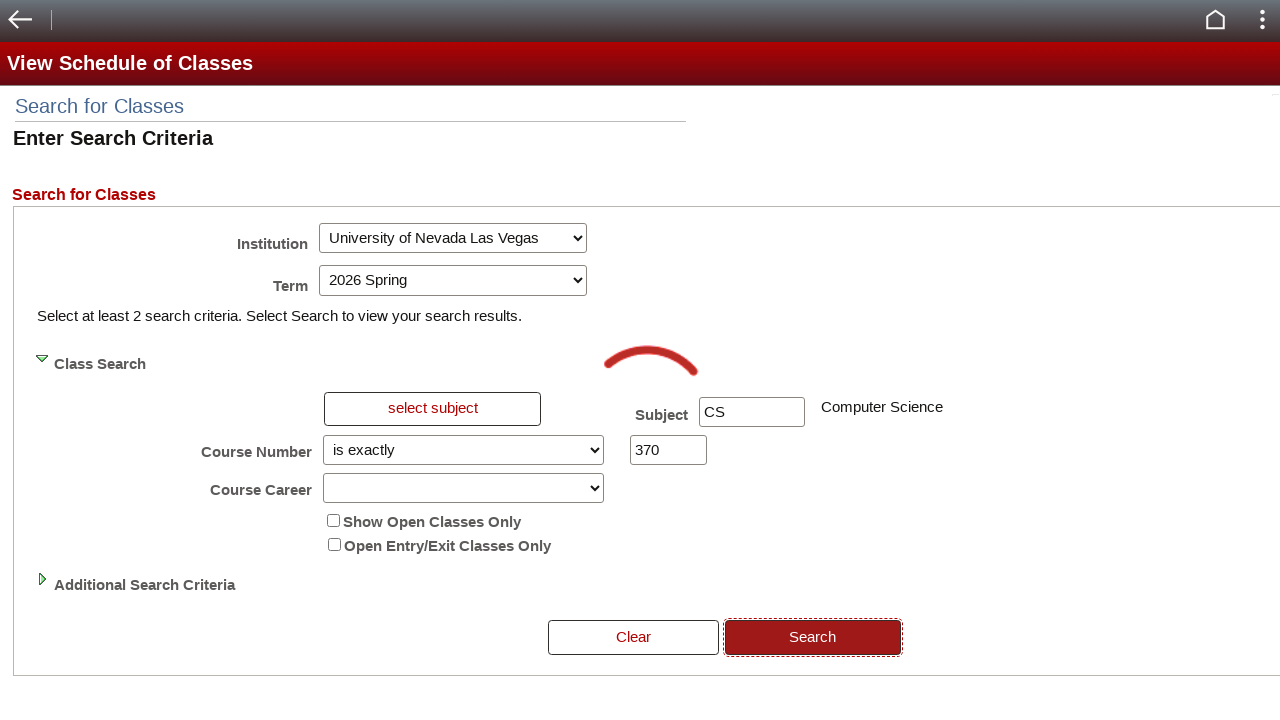

Waited for search results to load
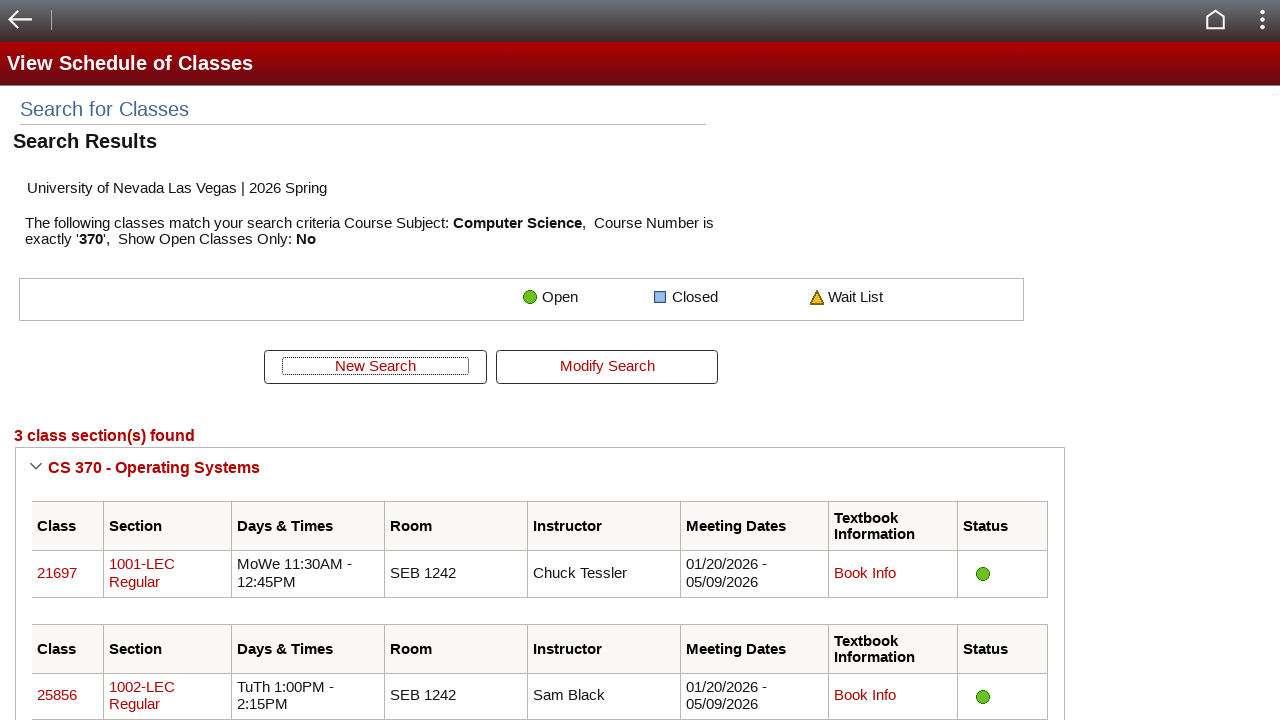

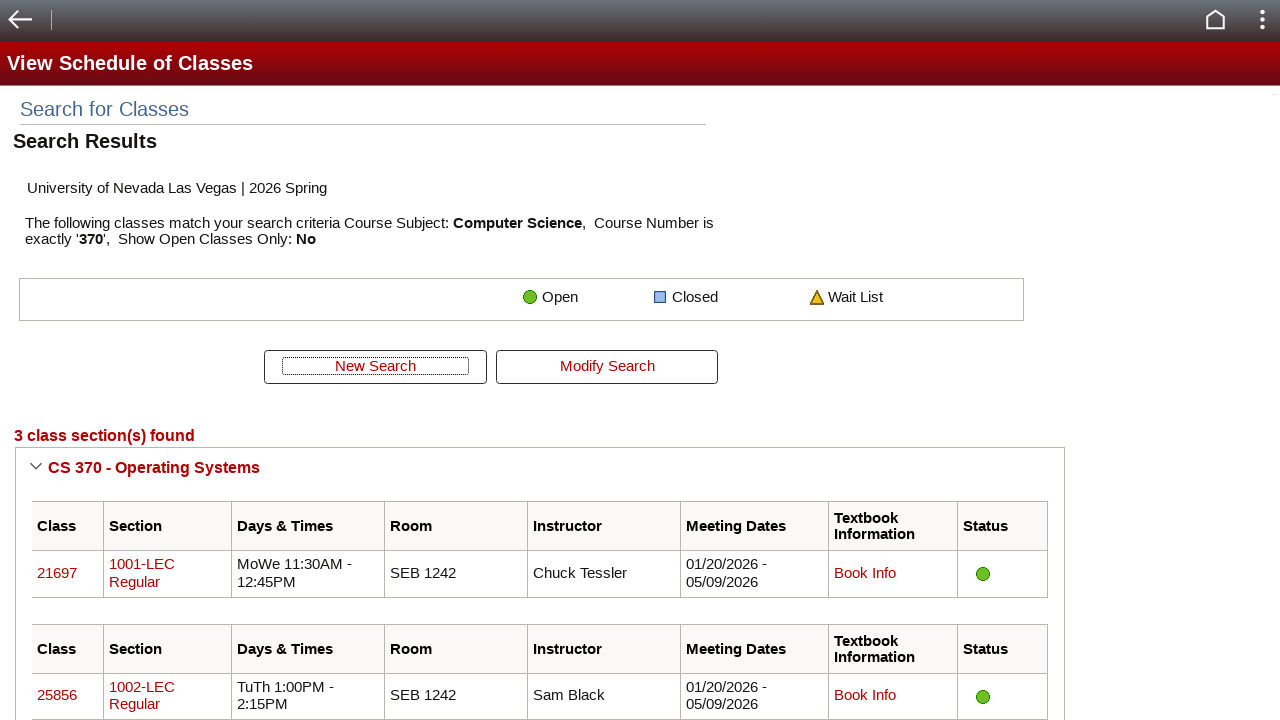